Tests alert handling by clicking a button that triggers a JavaScript alert and interacting with the alert dialog

Starting URL: https://demoqa.com/alerts

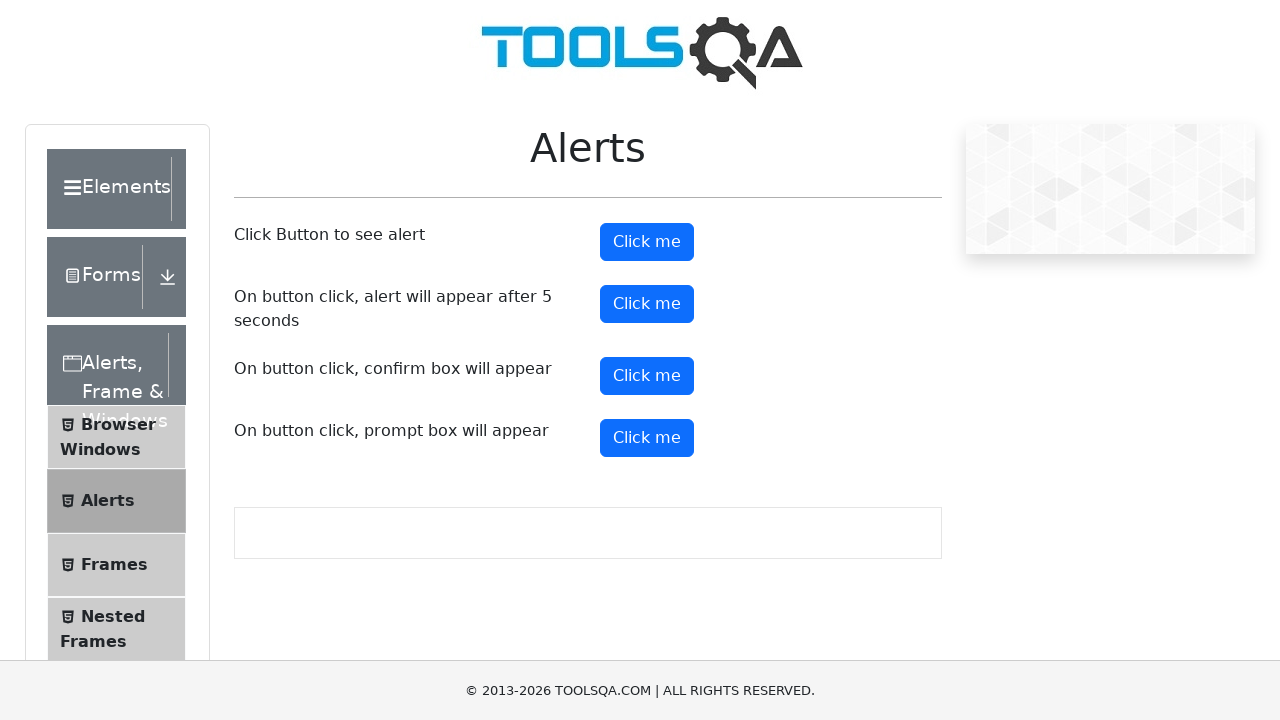

Clicked alert button to trigger JavaScript alert at (647, 242) on button#alertButton
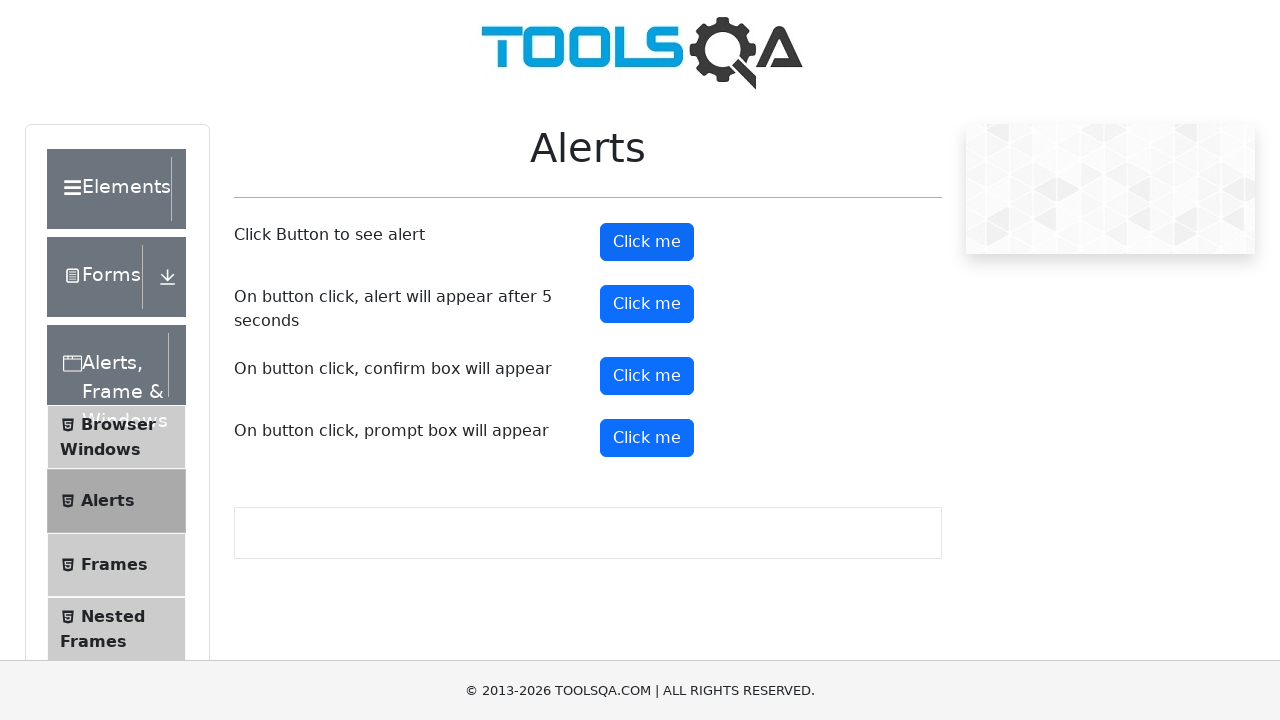

Set up dialog handler to accept alerts
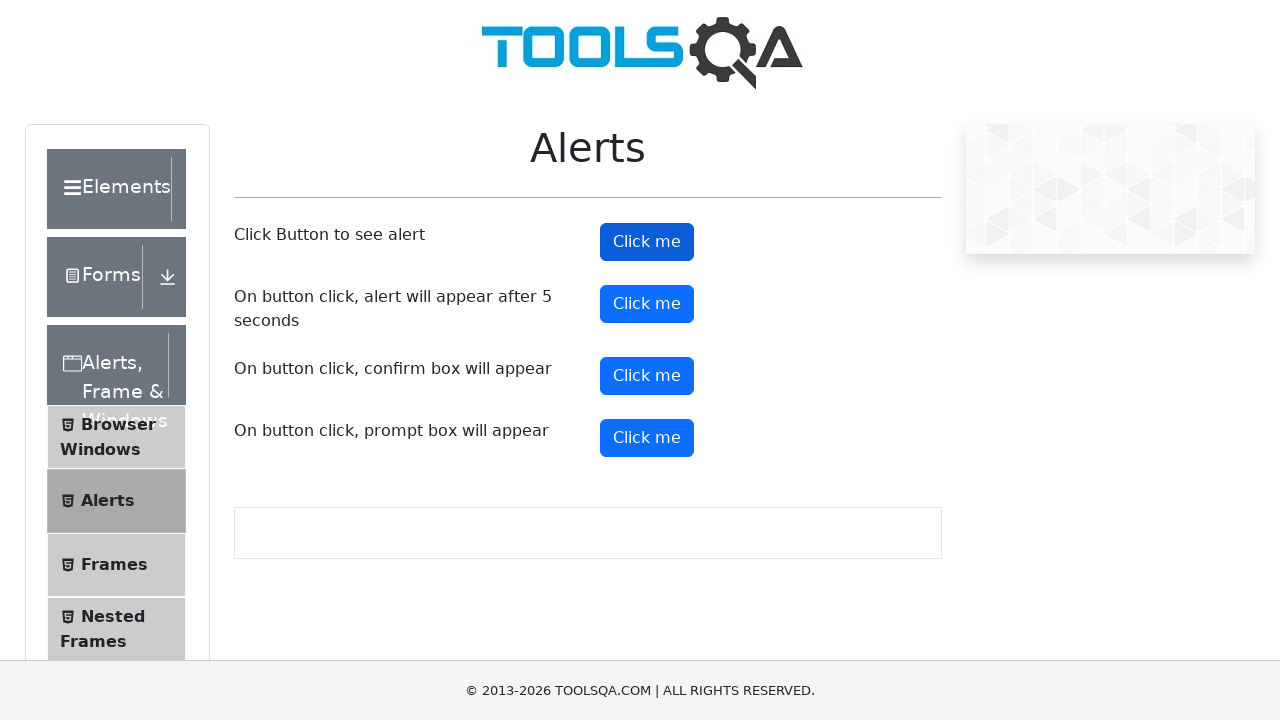

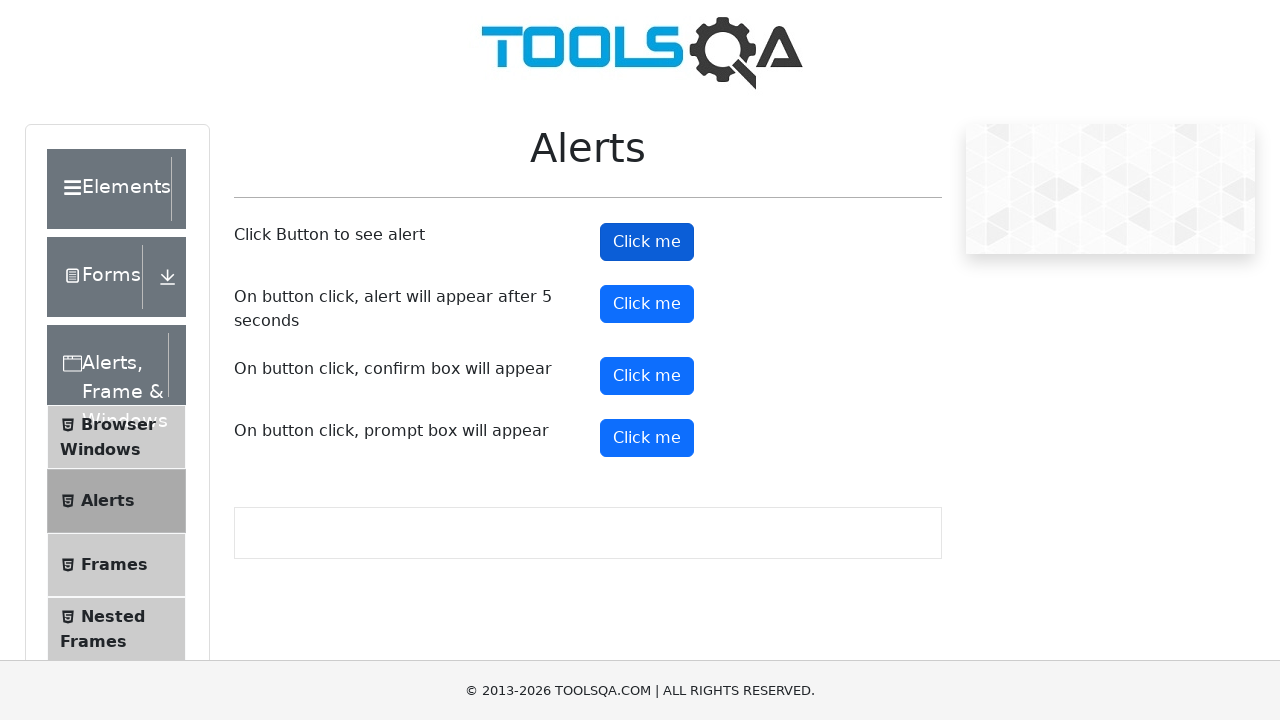